Tests lazy-loading functionality on ATG betting shares page by scrolling down incrementally to trigger dynamic content loading

Starting URL: https://www.atg.se/andelsspel?gameIds=V64_2023-05-18_7_5&maxShareCost=1000&sort=ranking&ordering=desc

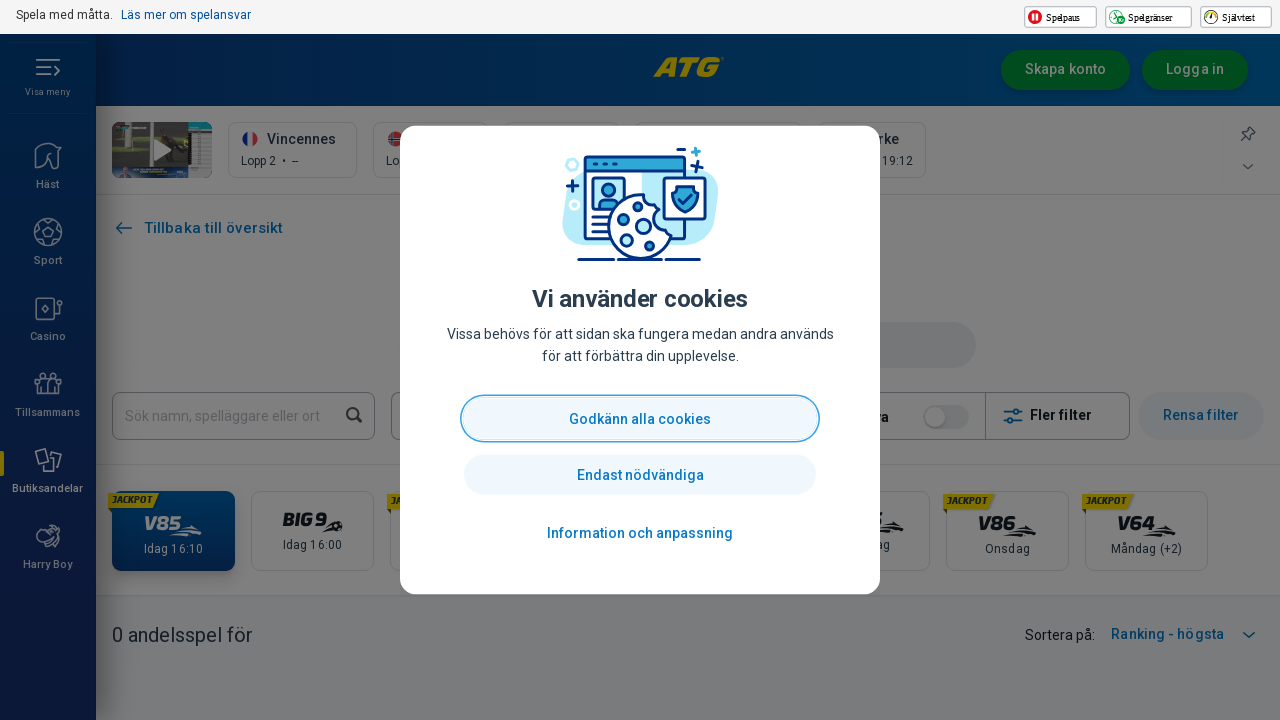

Waited for page to reach networkidle state
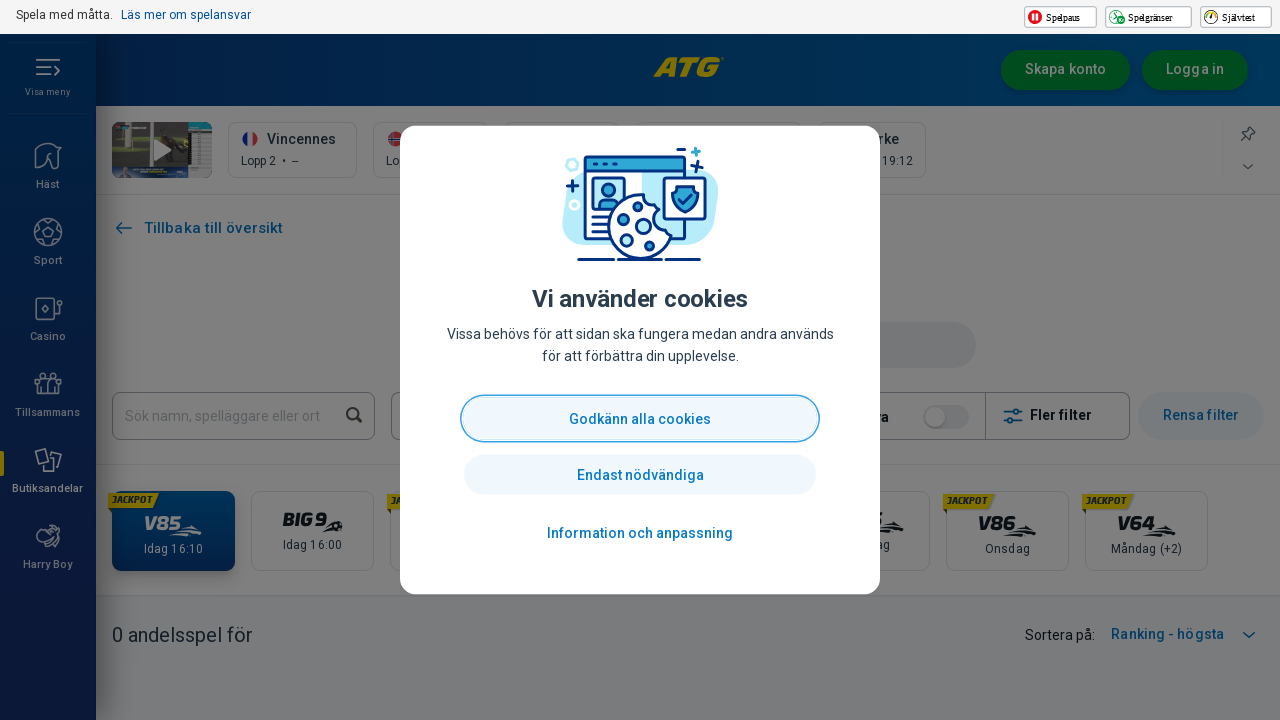

Scrolled to position 1000px
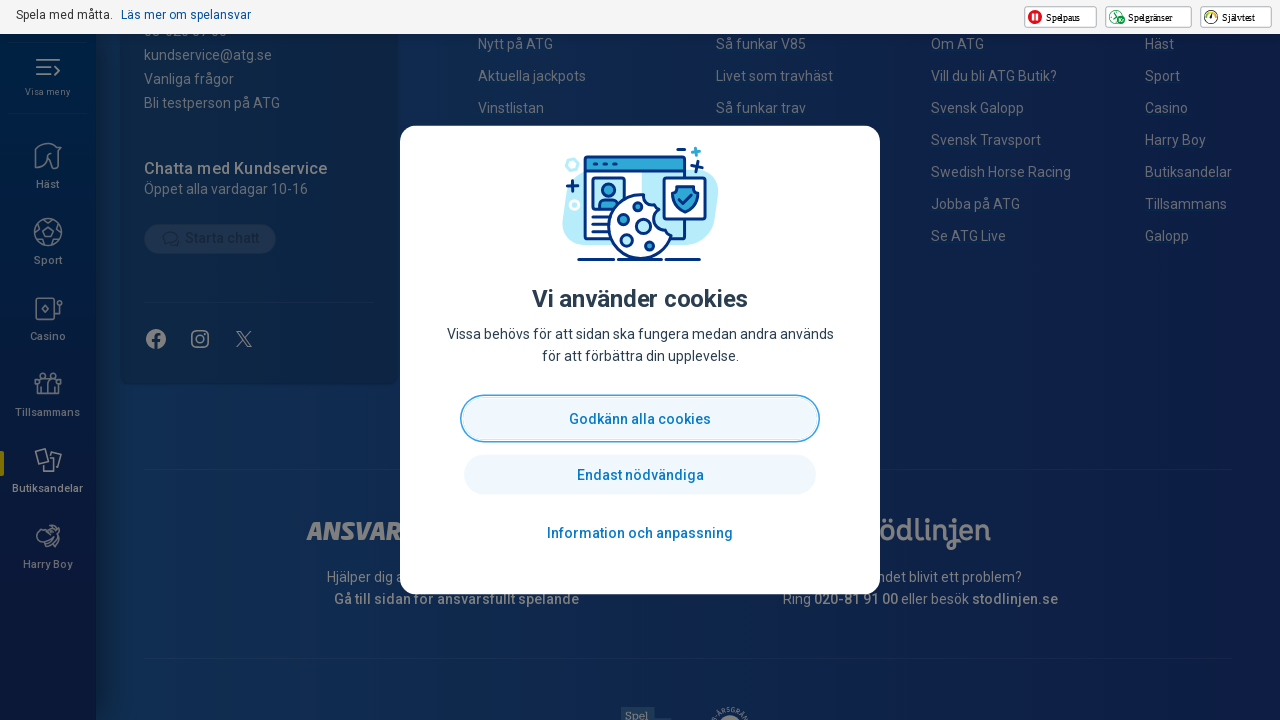

Waited 1000ms for lazy-loaded content to load at scroll position 1000px
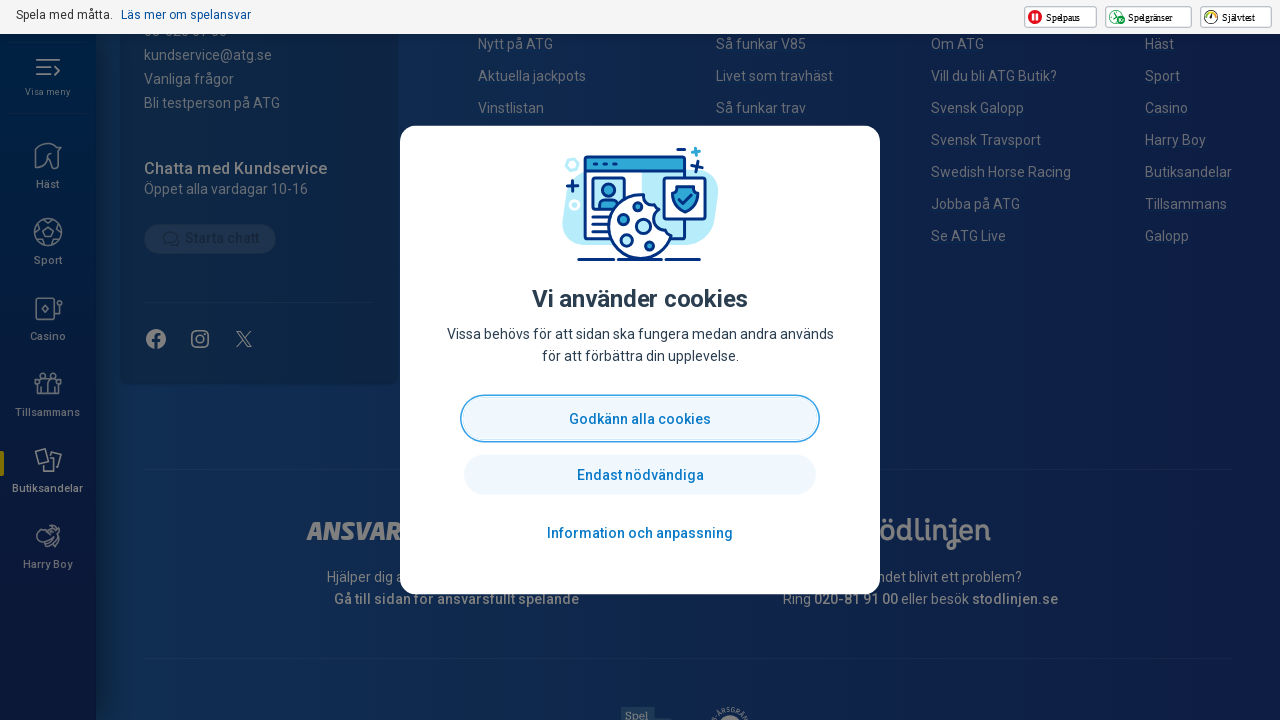

Scrolled to position 2000px
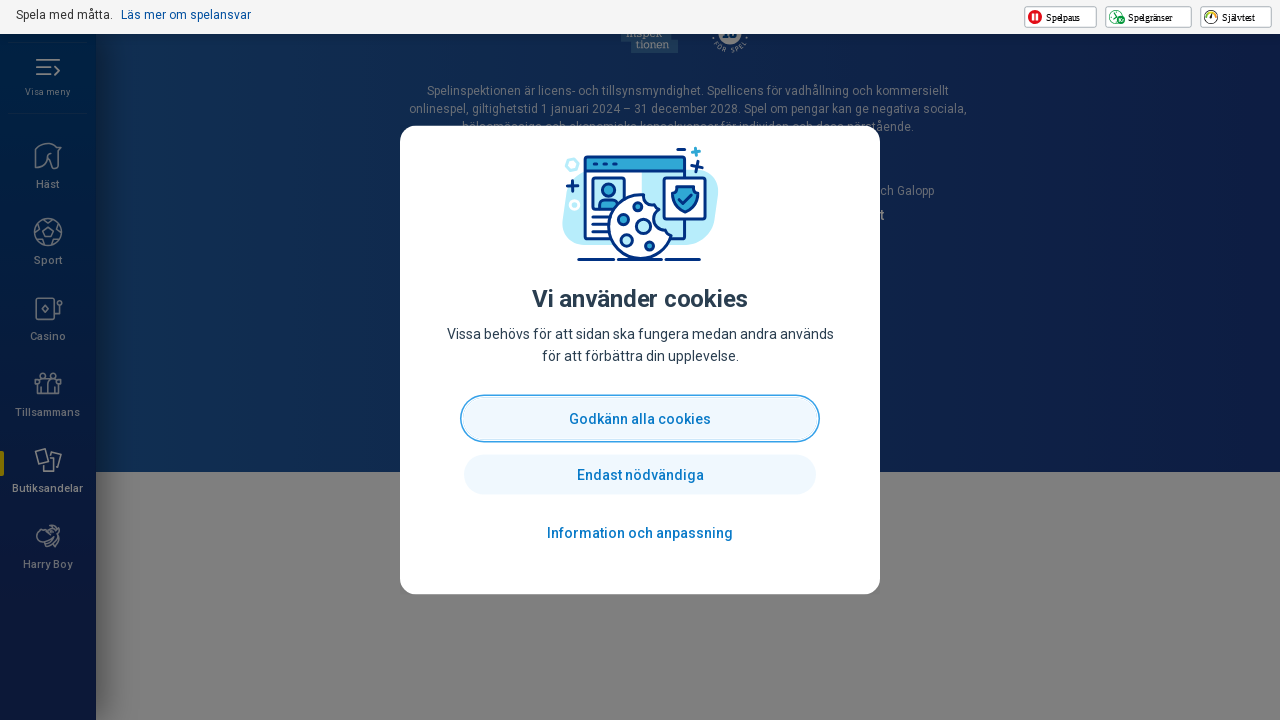

Waited 1000ms for lazy-loaded content to load at scroll position 2000px
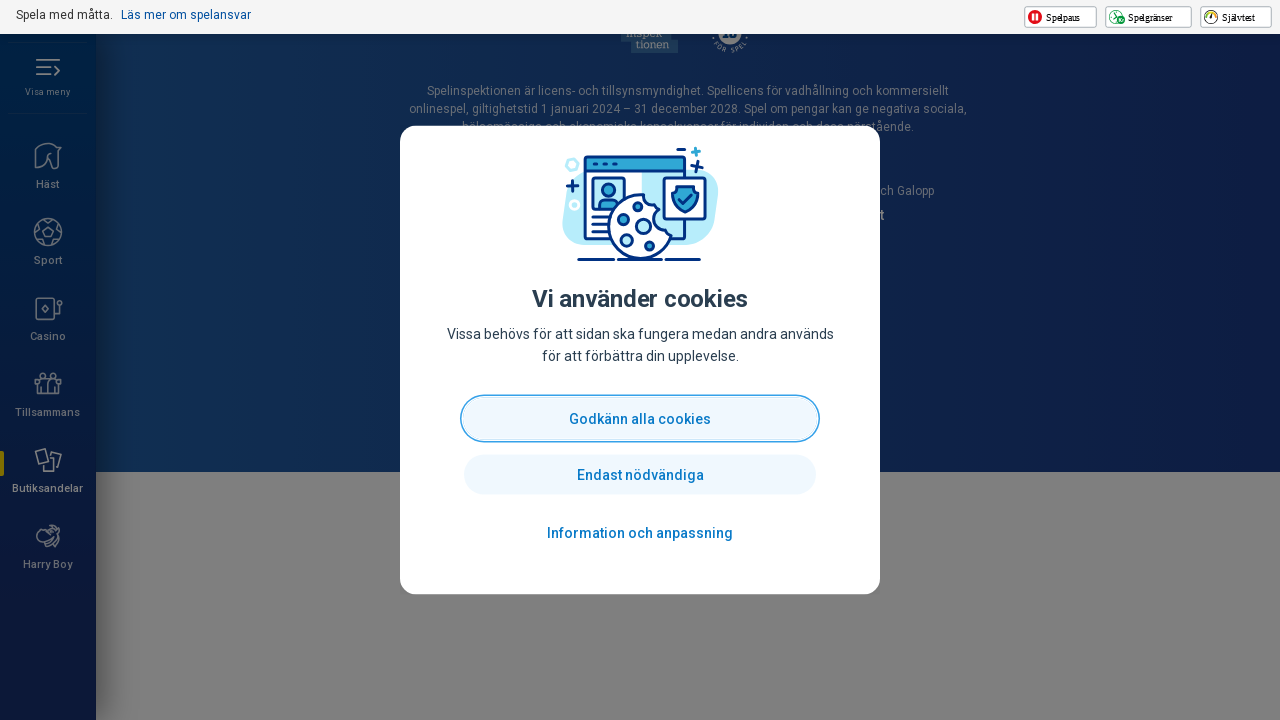

Scrolled to position 3000px
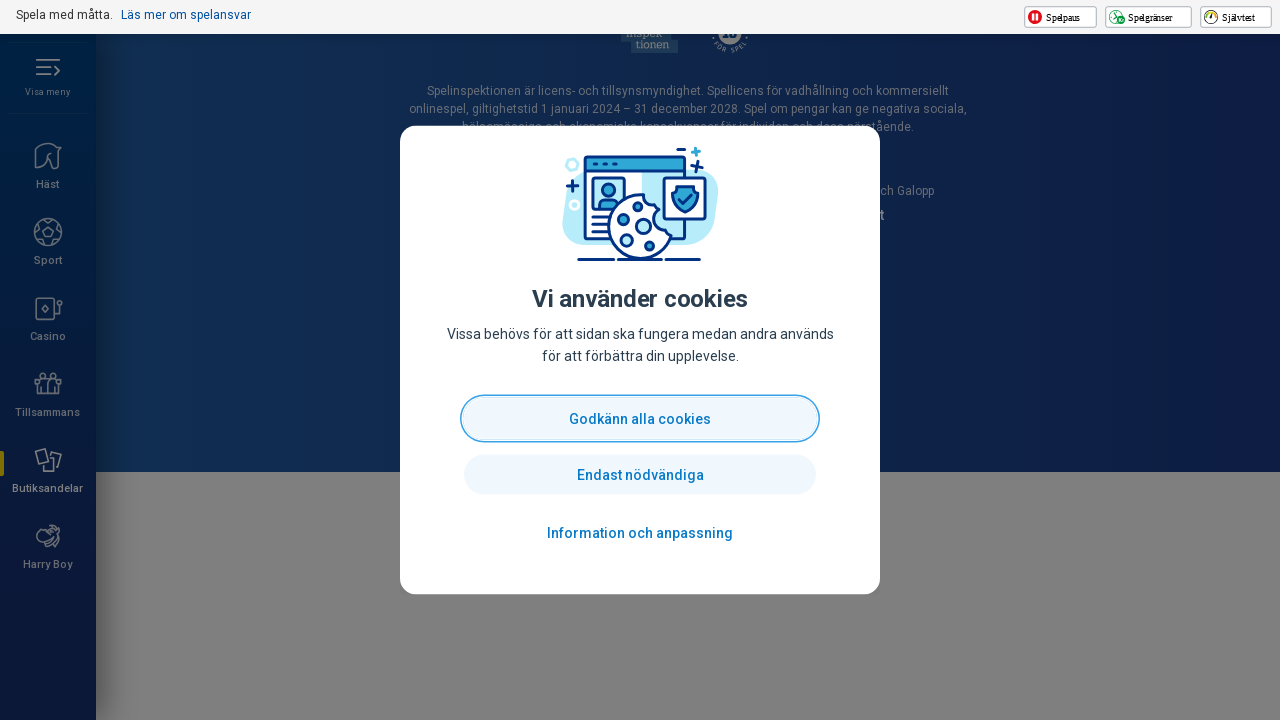

Waited 1000ms for lazy-loaded content to load at scroll position 3000px
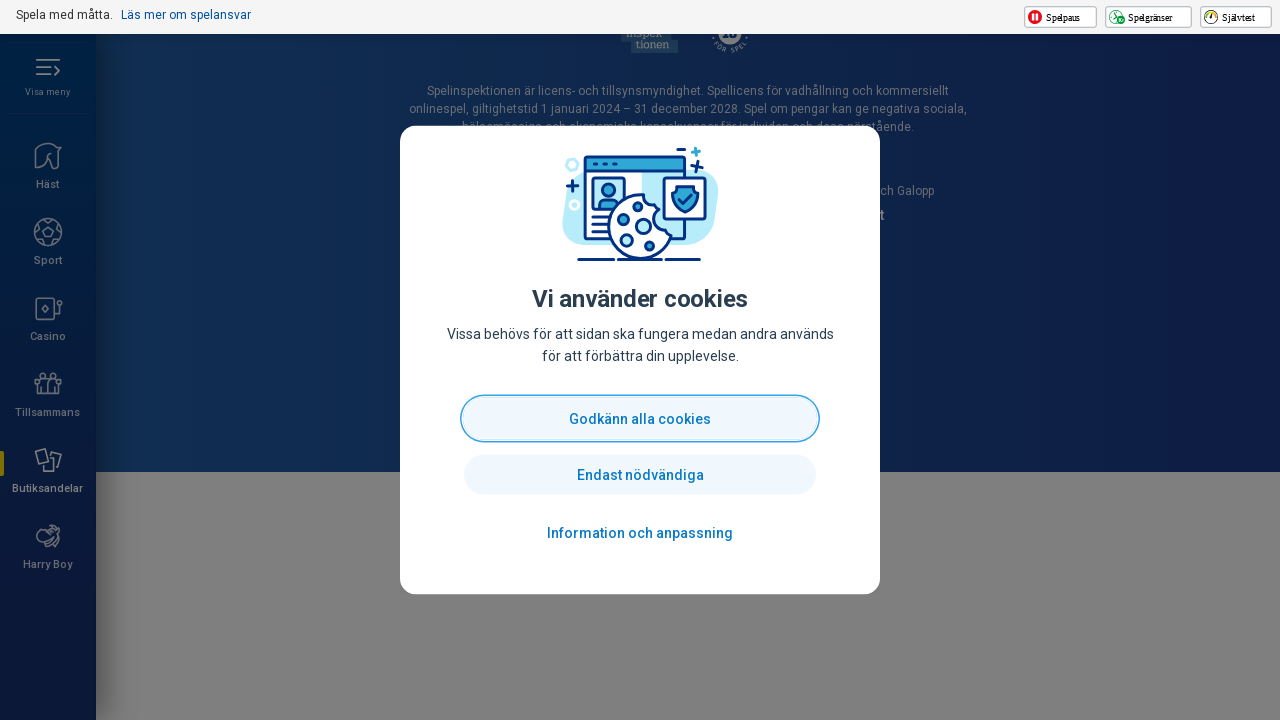

Scrolled to position 4000px
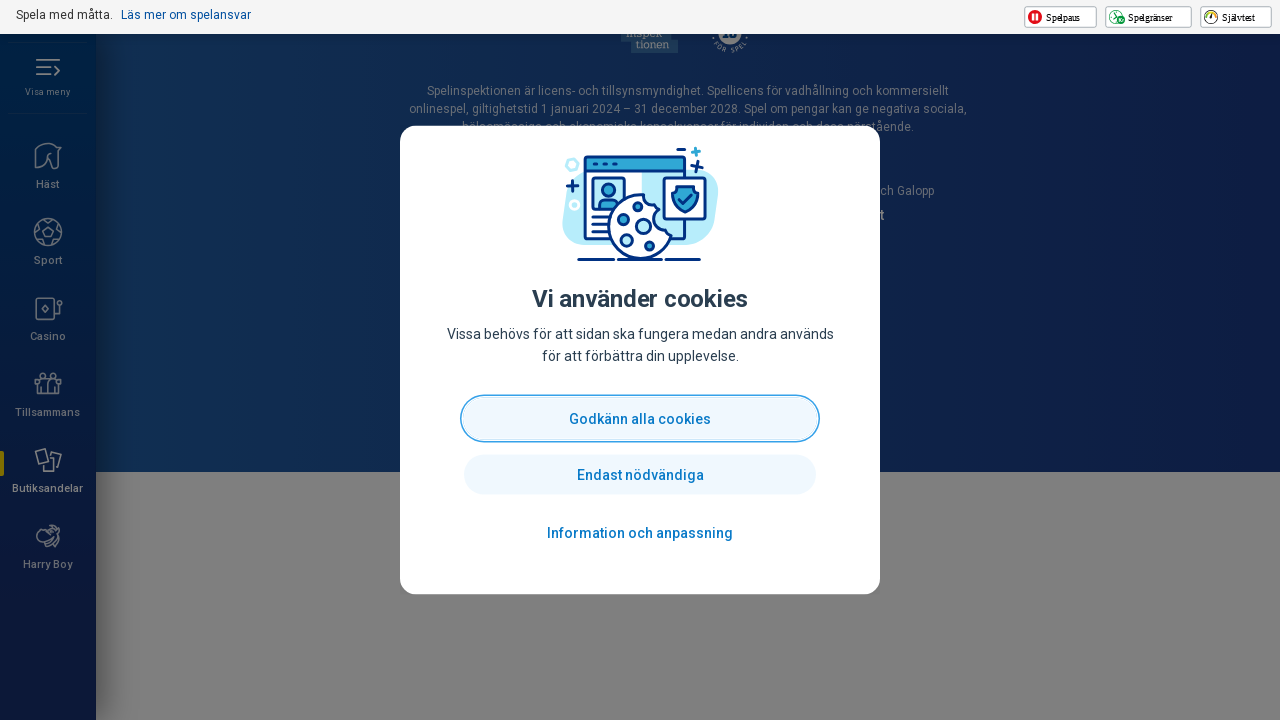

Waited 1000ms for lazy-loaded content to load at scroll position 4000px
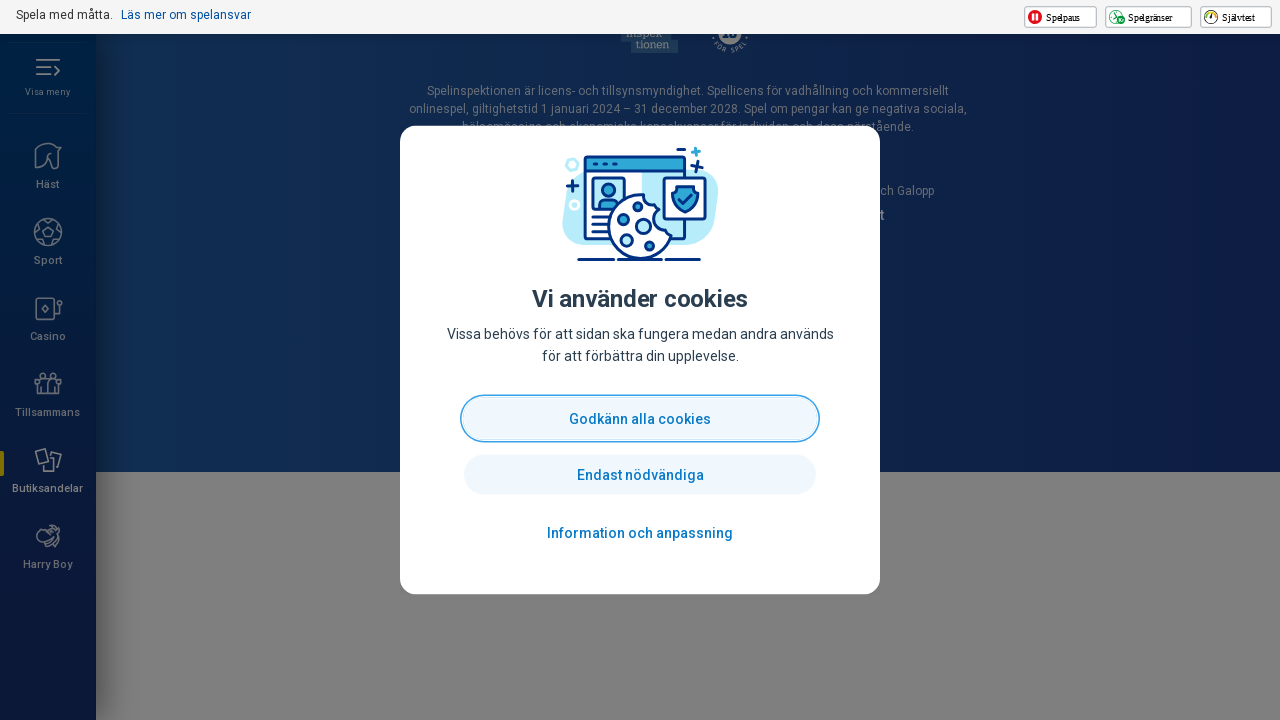

Scrolled to position 5000px
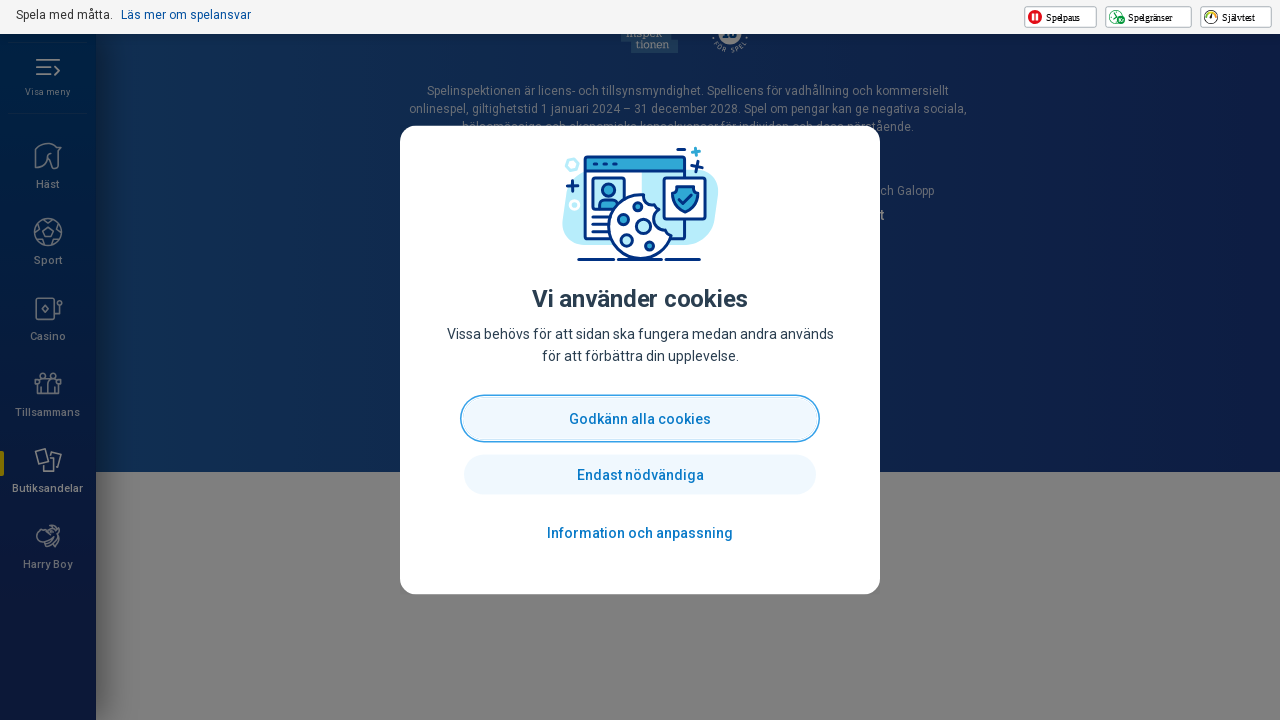

Waited 1000ms for lazy-loaded content to load at scroll position 5000px
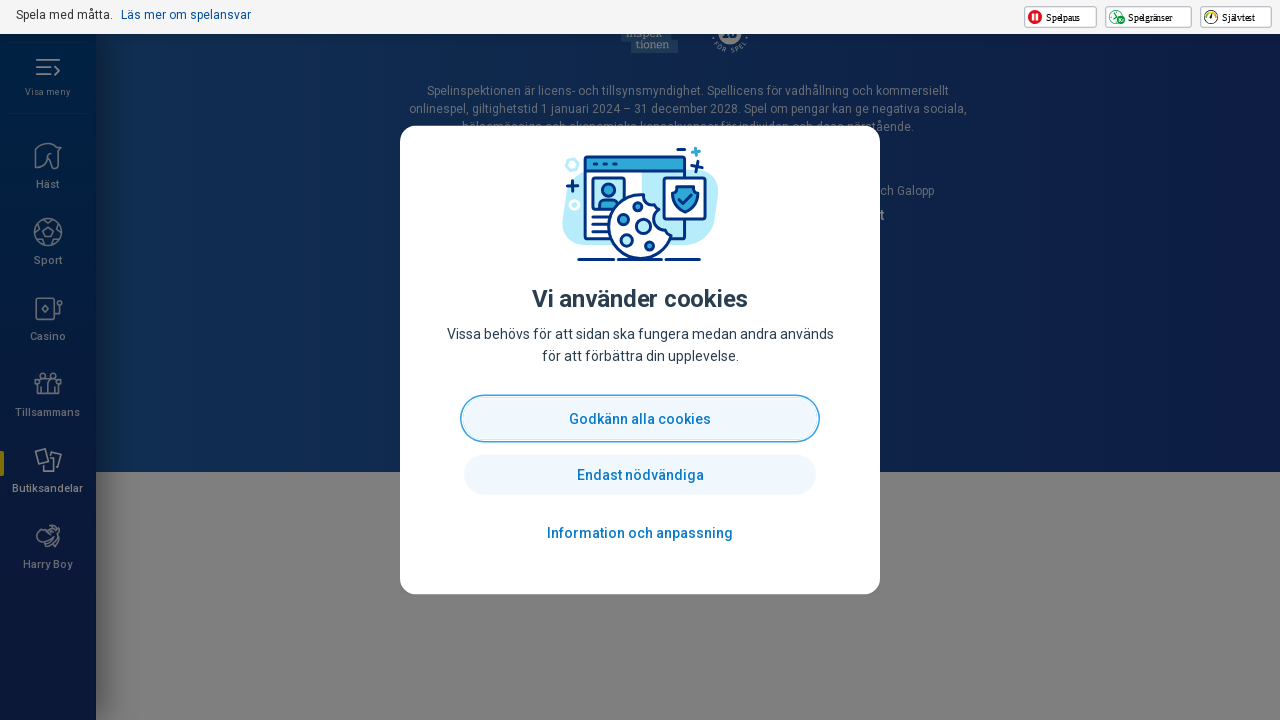

Scrolled to position 6000px
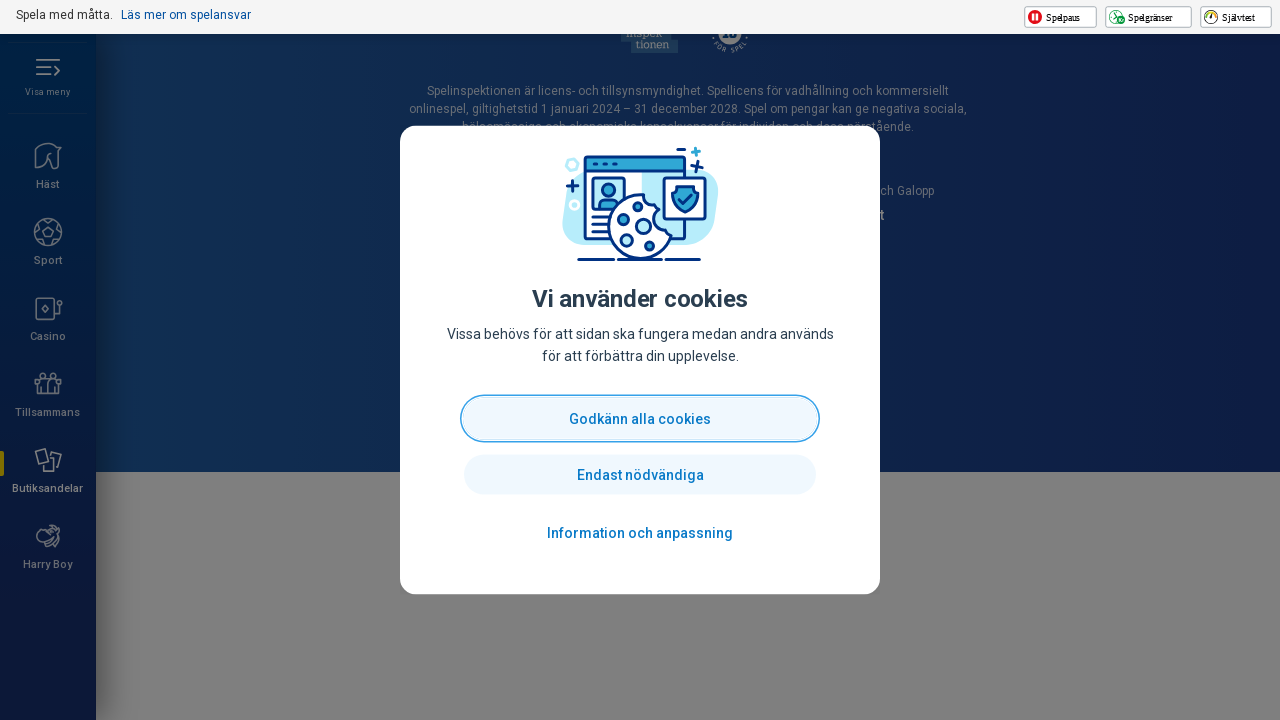

Waited 1000ms for lazy-loaded content to load at scroll position 6000px
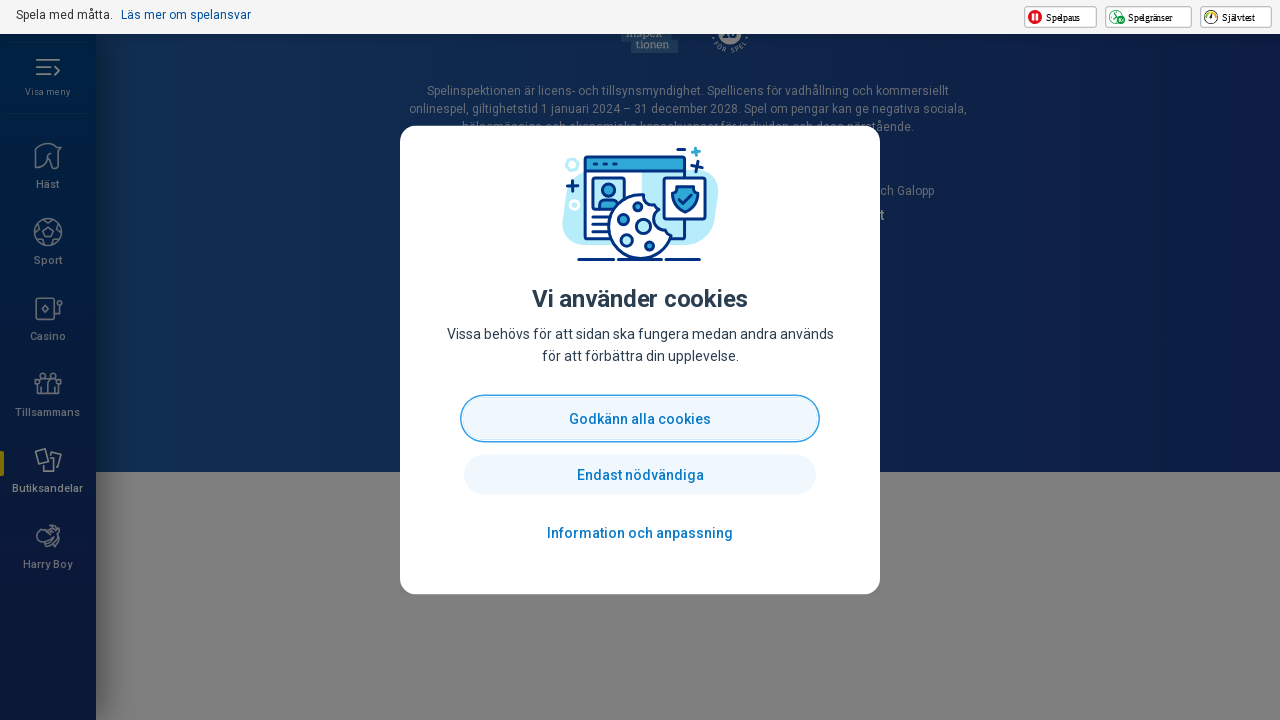

Scrolled to position 7000px
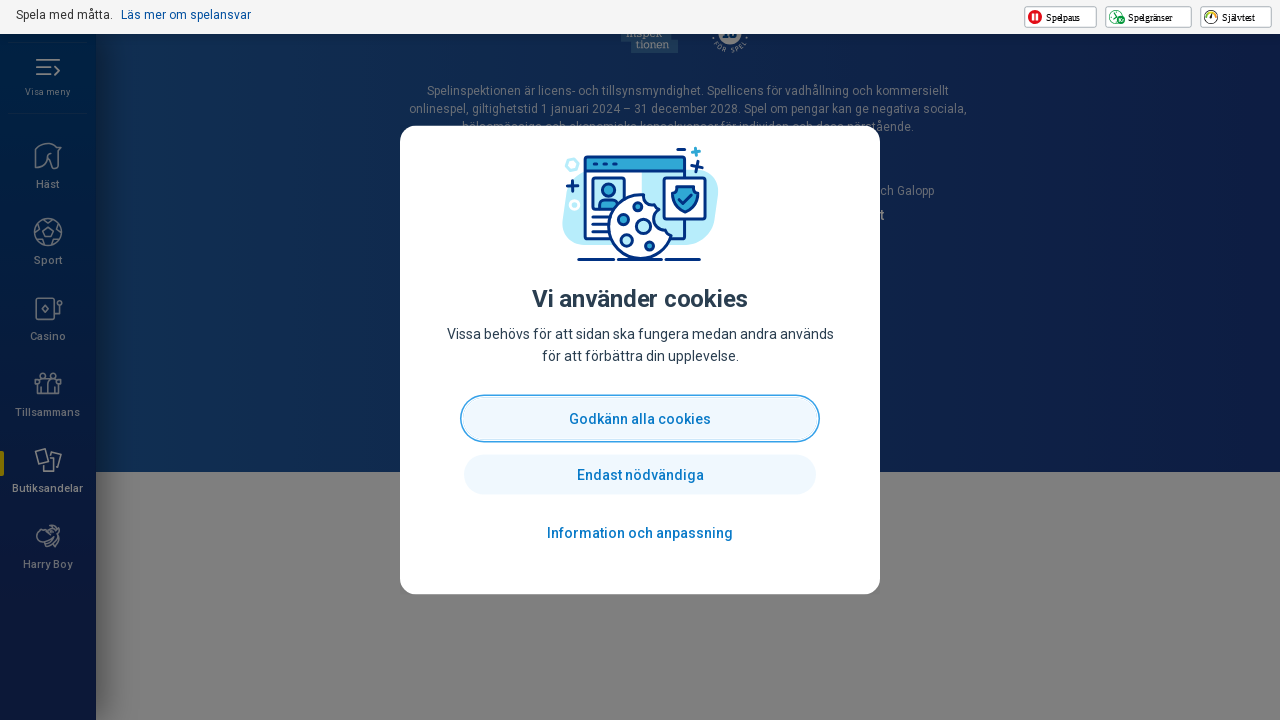

Waited 1000ms for lazy-loaded content to load at scroll position 7000px
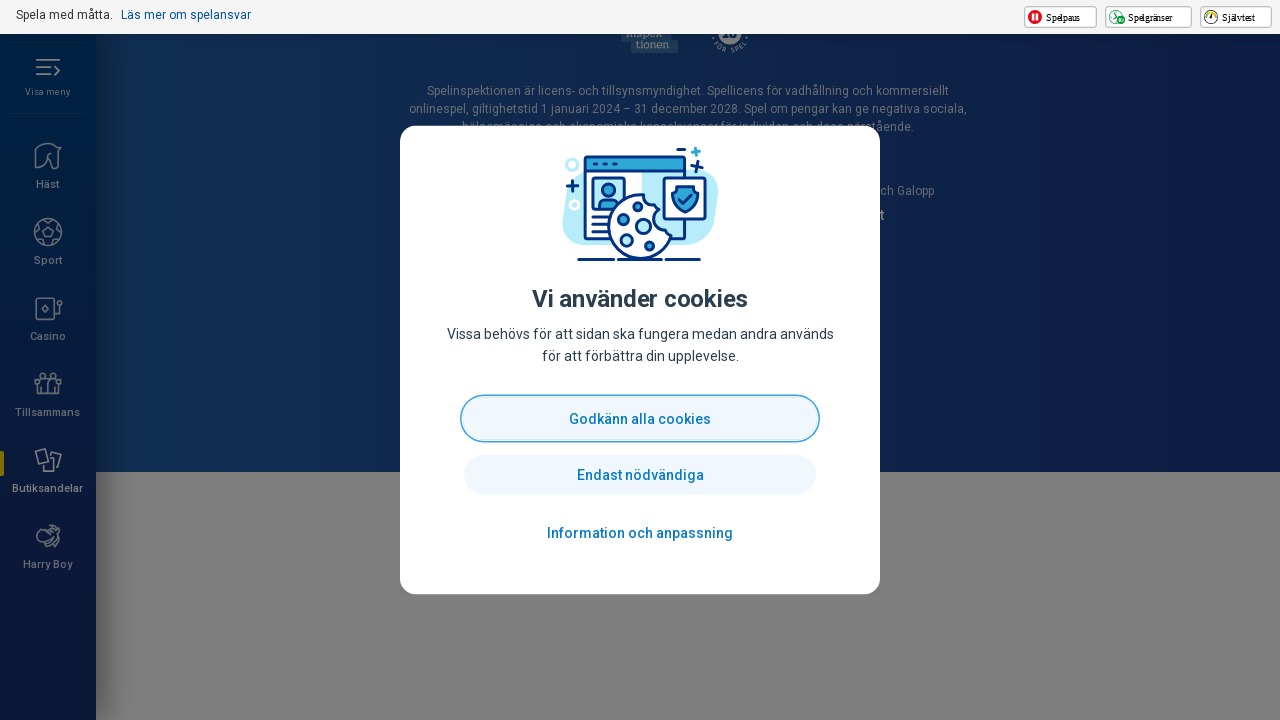

Scrolled to position 8000px
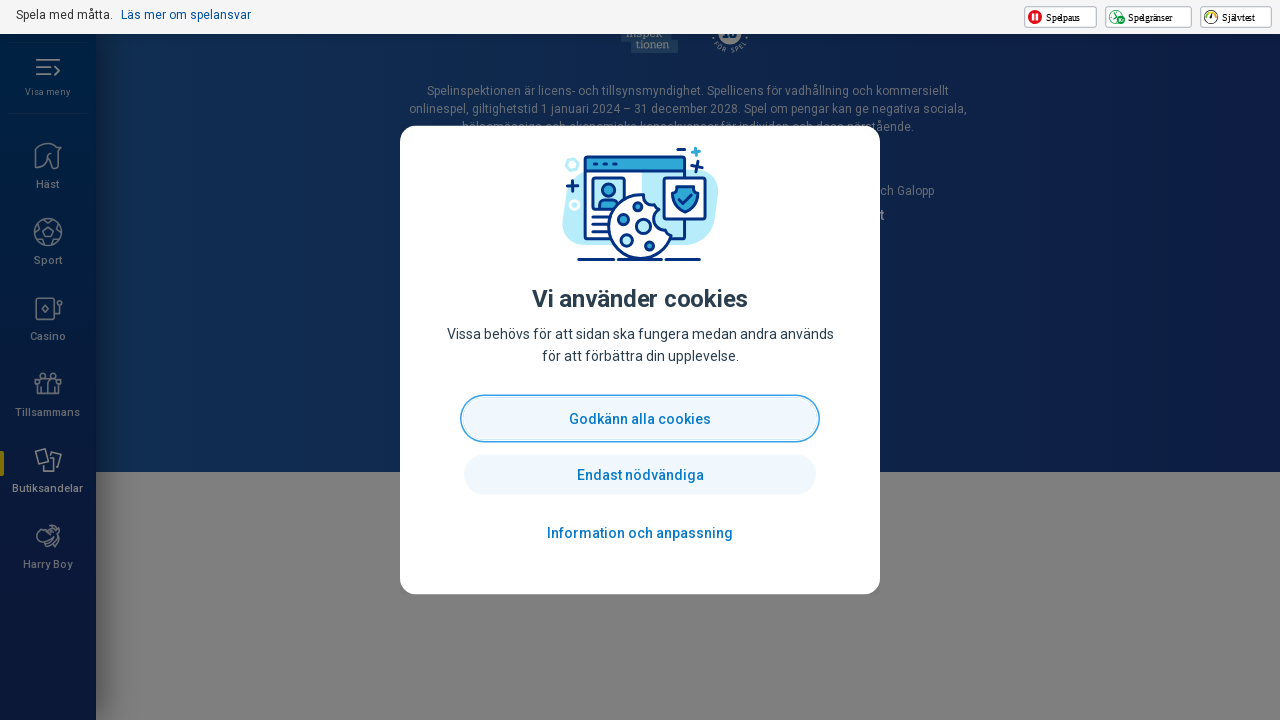

Waited 1000ms for lazy-loaded content to load at scroll position 8000px
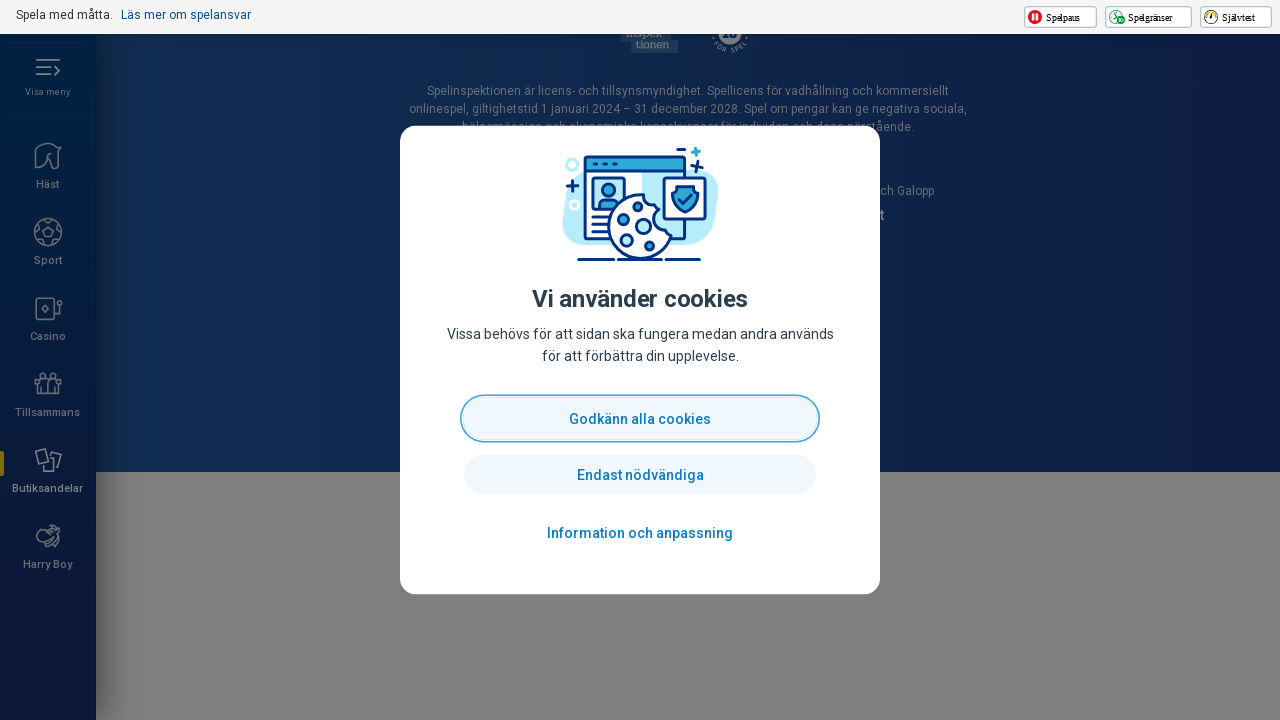

Scrolled to position 9000px
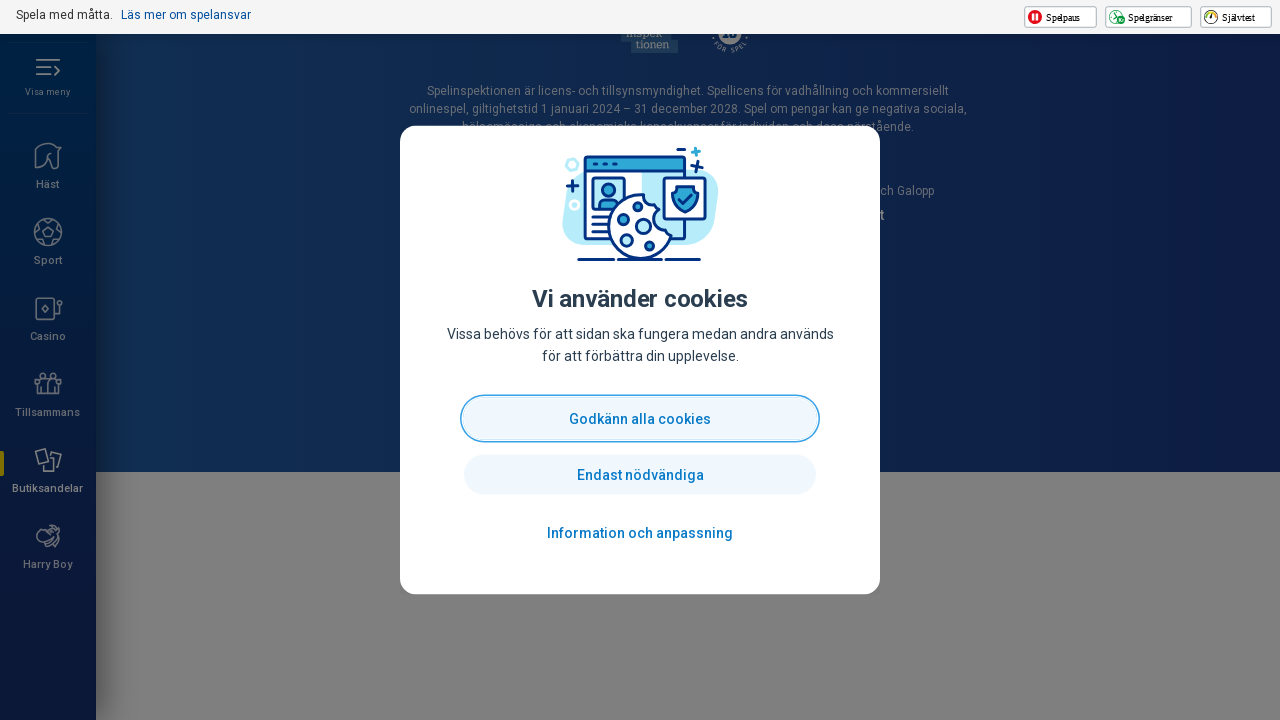

Waited 1000ms for lazy-loaded content to load at scroll position 9000px
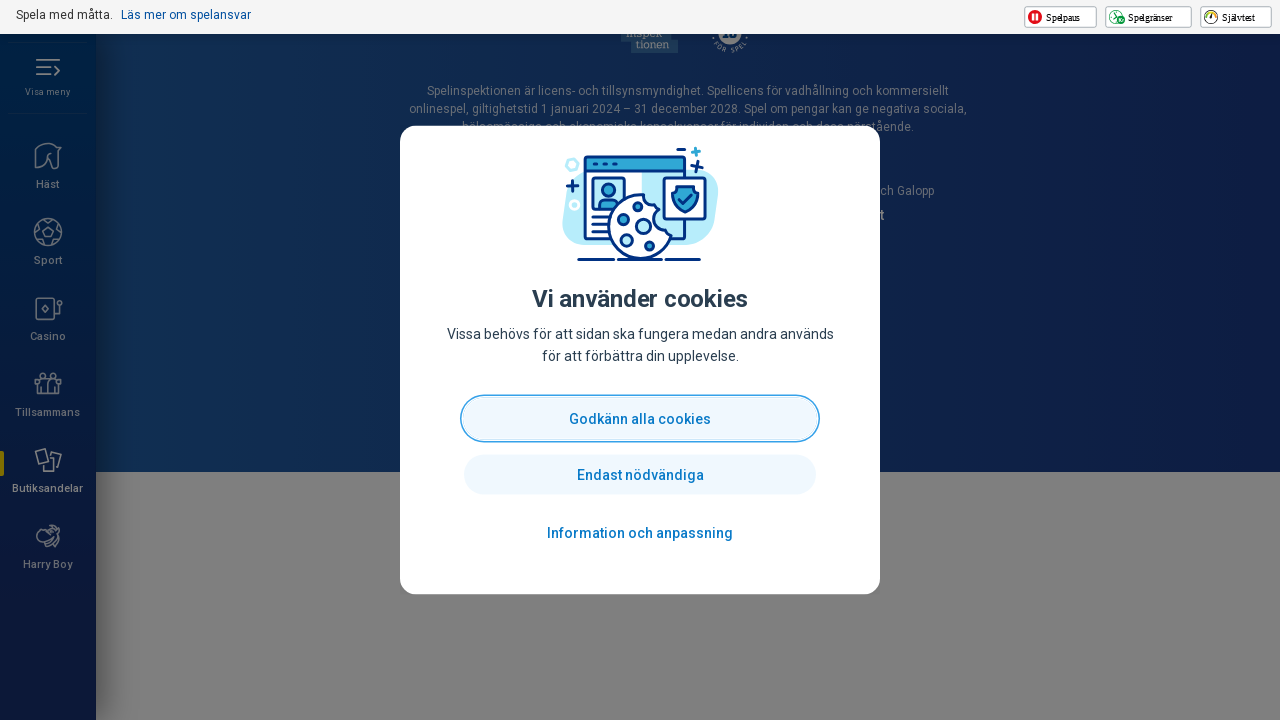

Scrolled to position 10000px
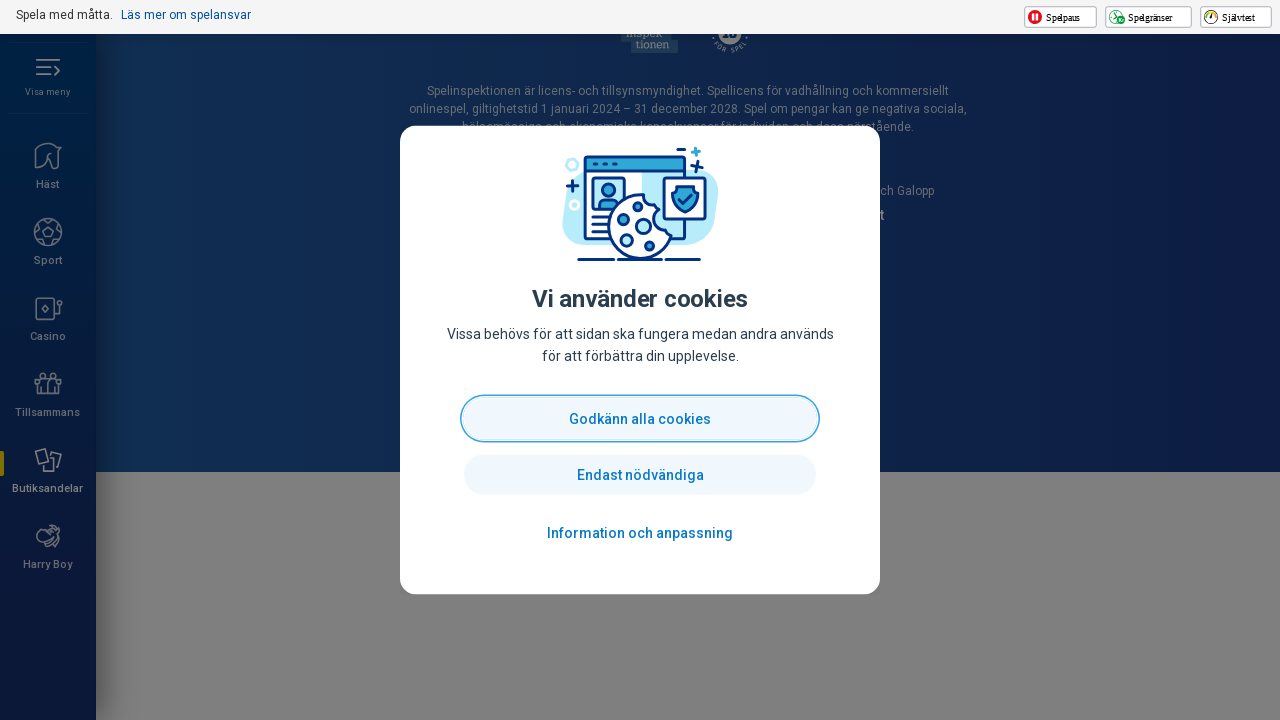

Waited 1000ms for lazy-loaded content to load at scroll position 10000px
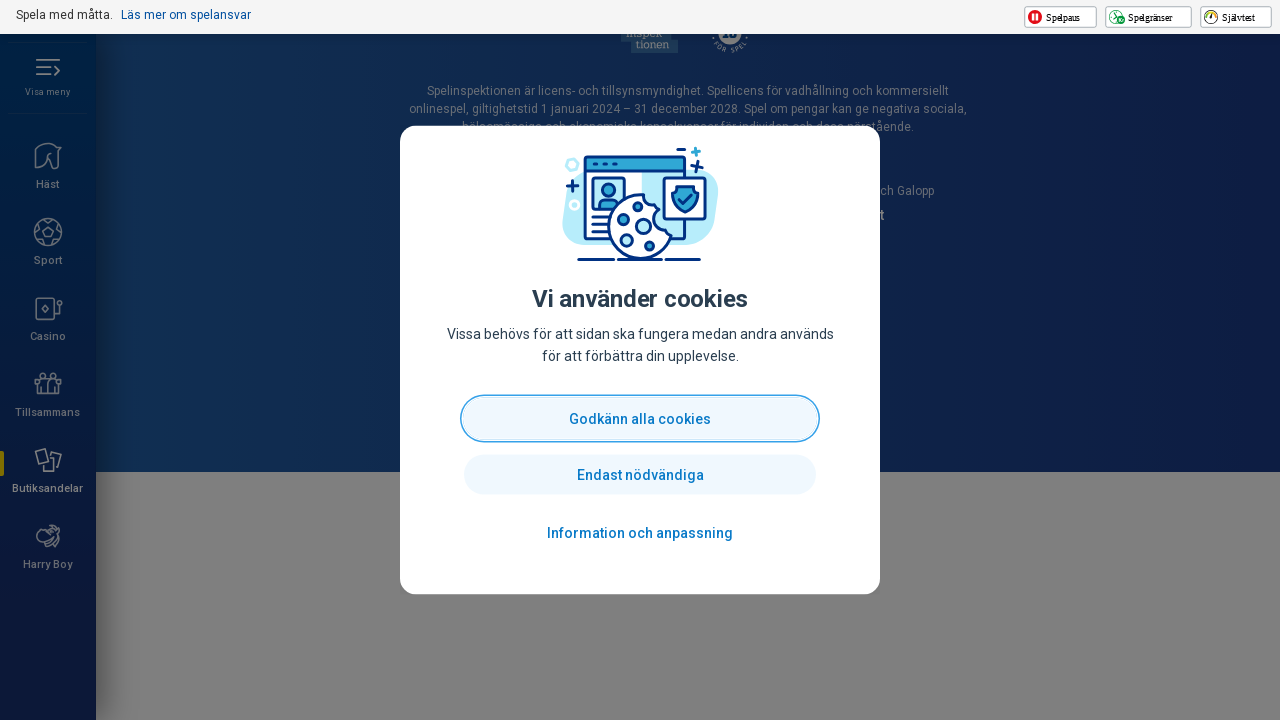

Waited for DOM to reach domcontentloaded state after all scrolling
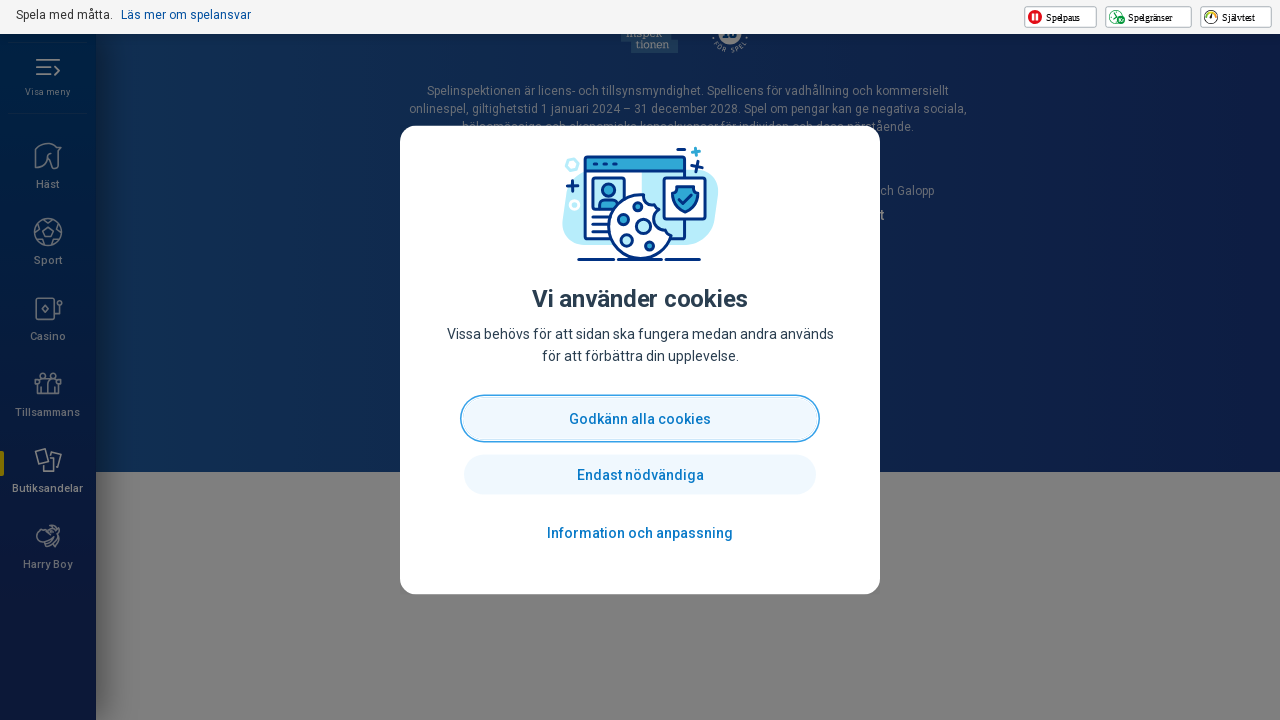

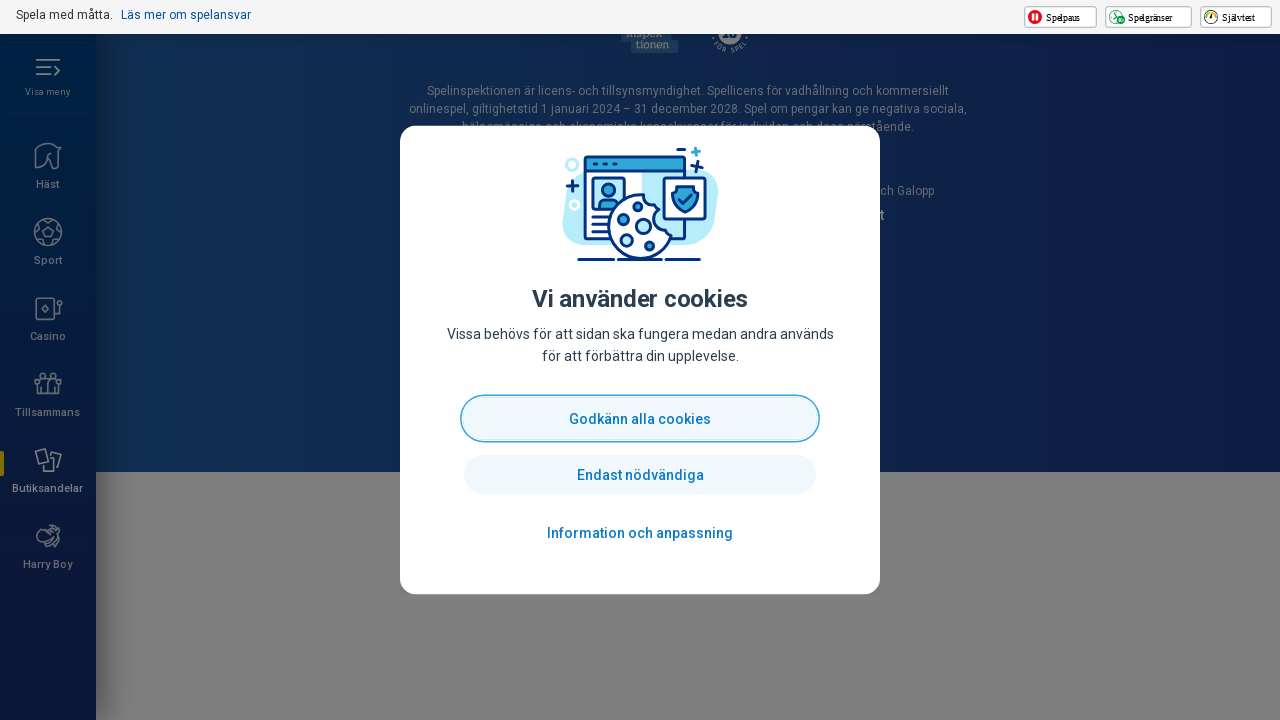